Tests navigation by clicking the "Get started" link and verifying the URL changes to the intro page

Starting URL: https://playwright.dev/

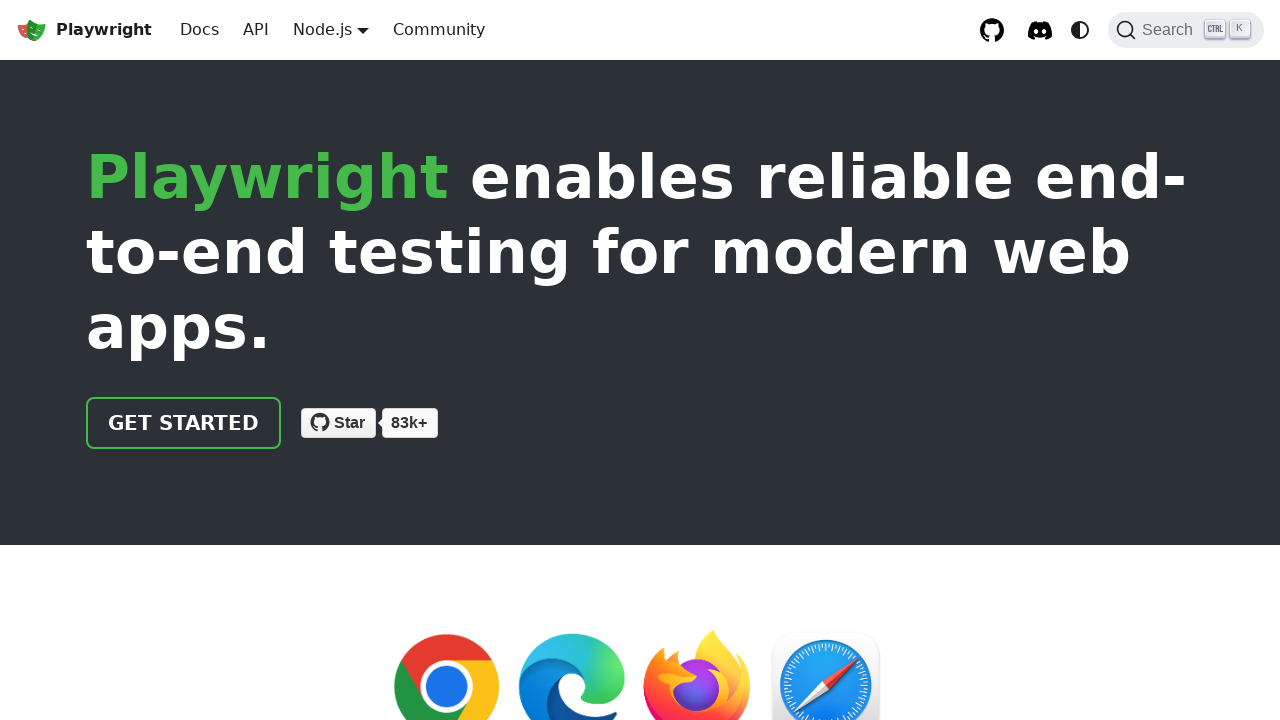

Clicked 'Get started' link at (184, 423) on internal:role=link[name="Get started"i]
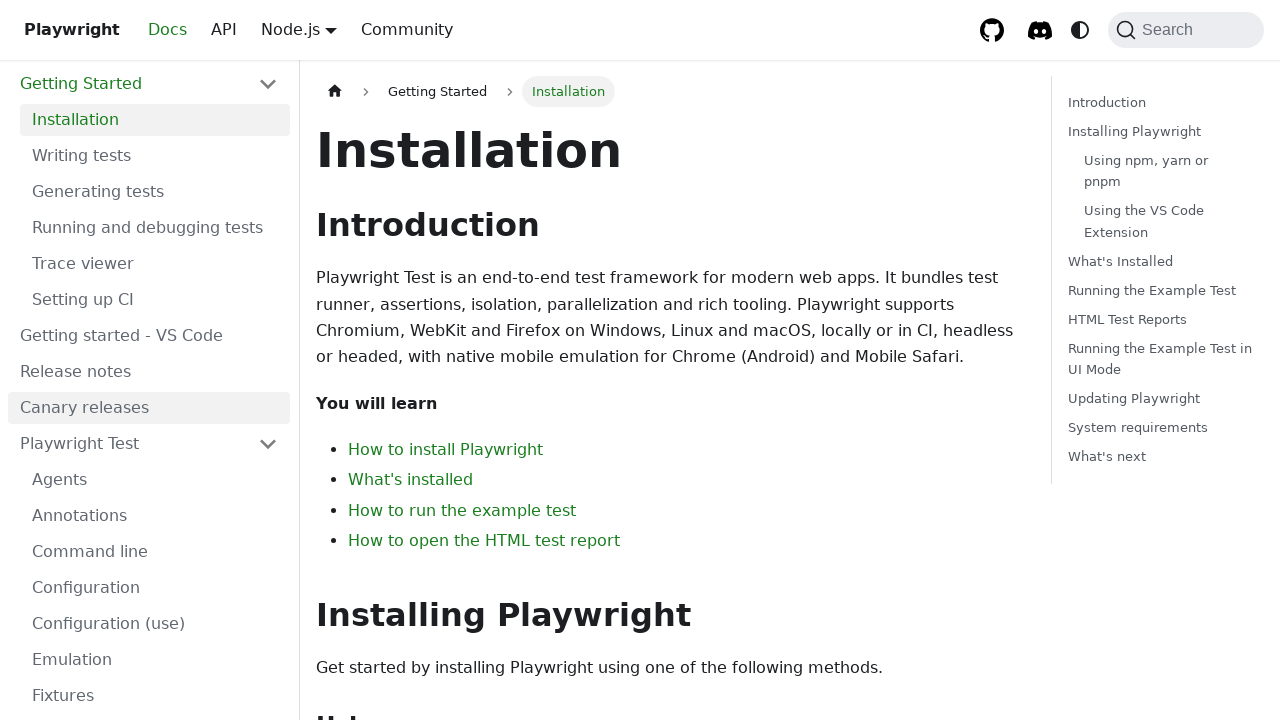

Navigated to intro page - URL changed to contain '/intro'
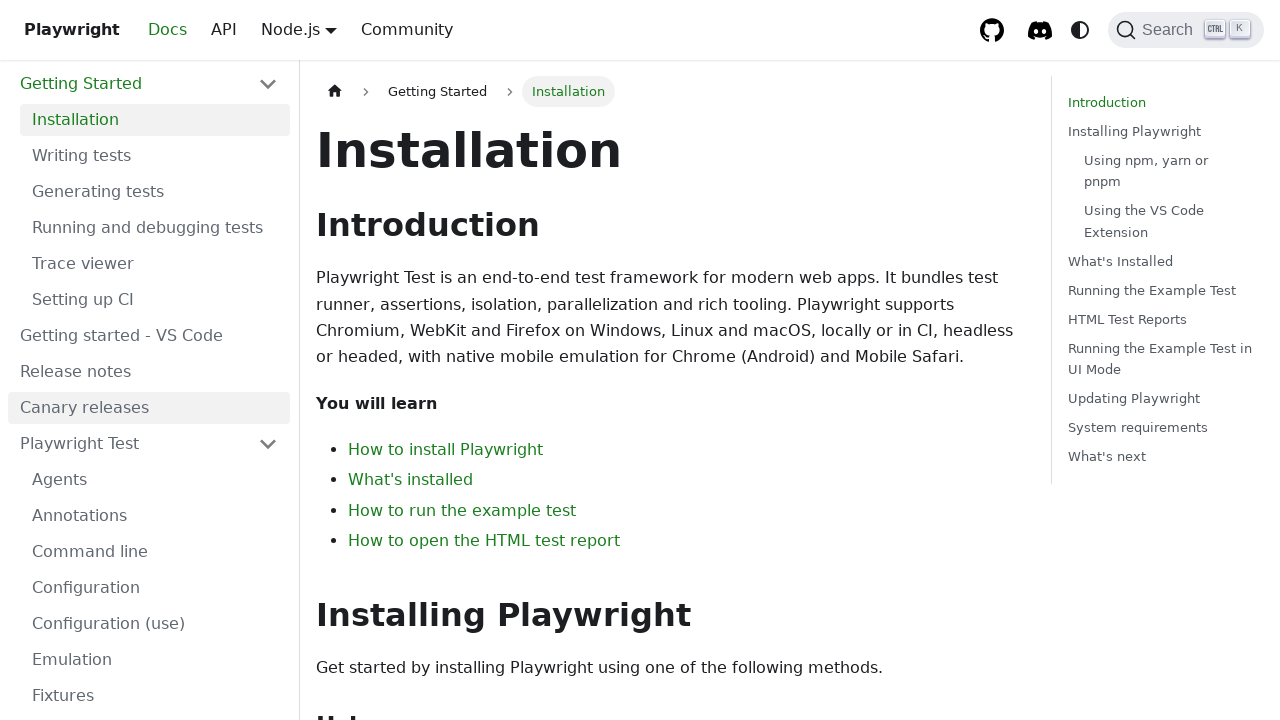

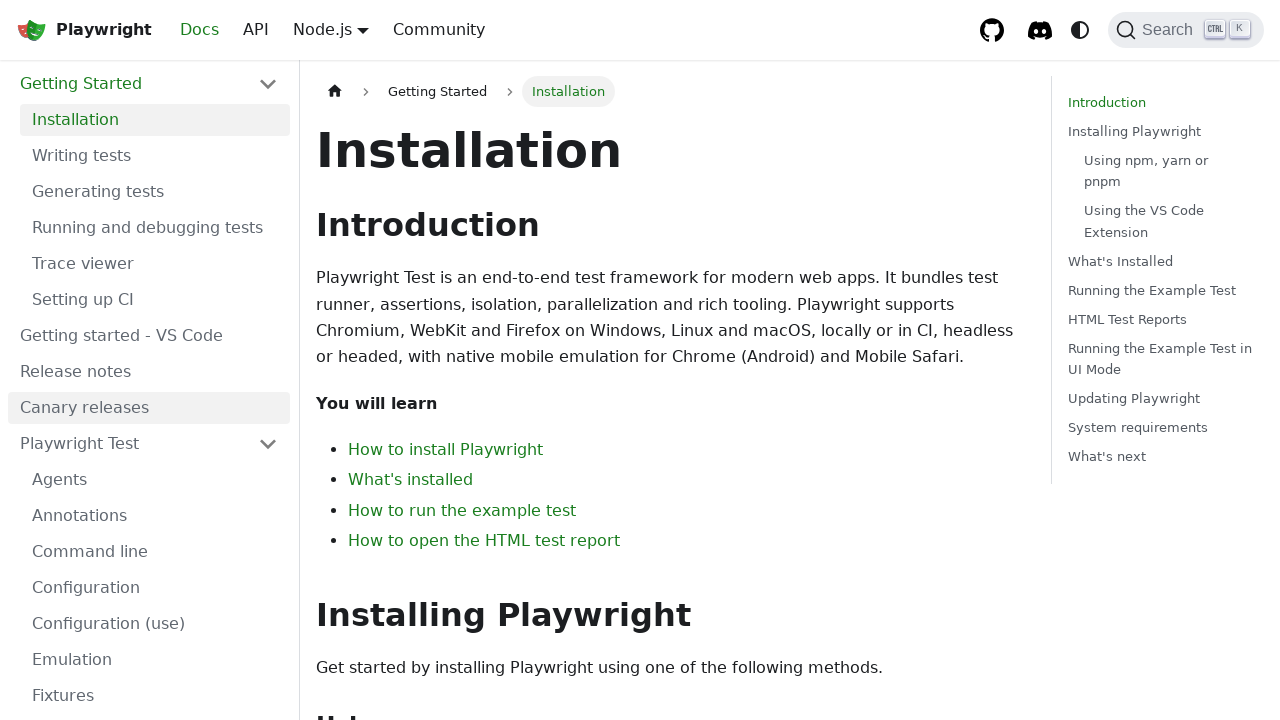